Tests browser navigation methods by navigating to different pages on the Dassault Aviation website, then using back, forward, and refresh browser actions.

Starting URL: https://www.dassault-aviation.com/

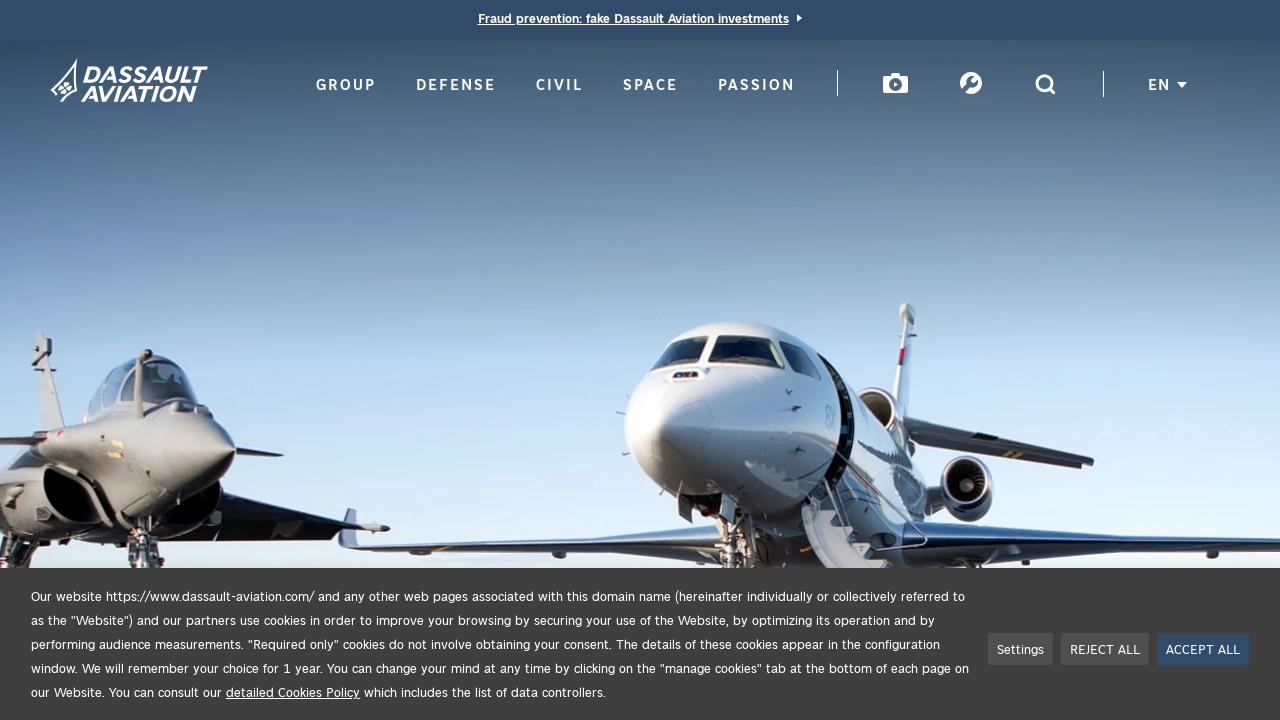

Navigated to Dassault Aviation group page
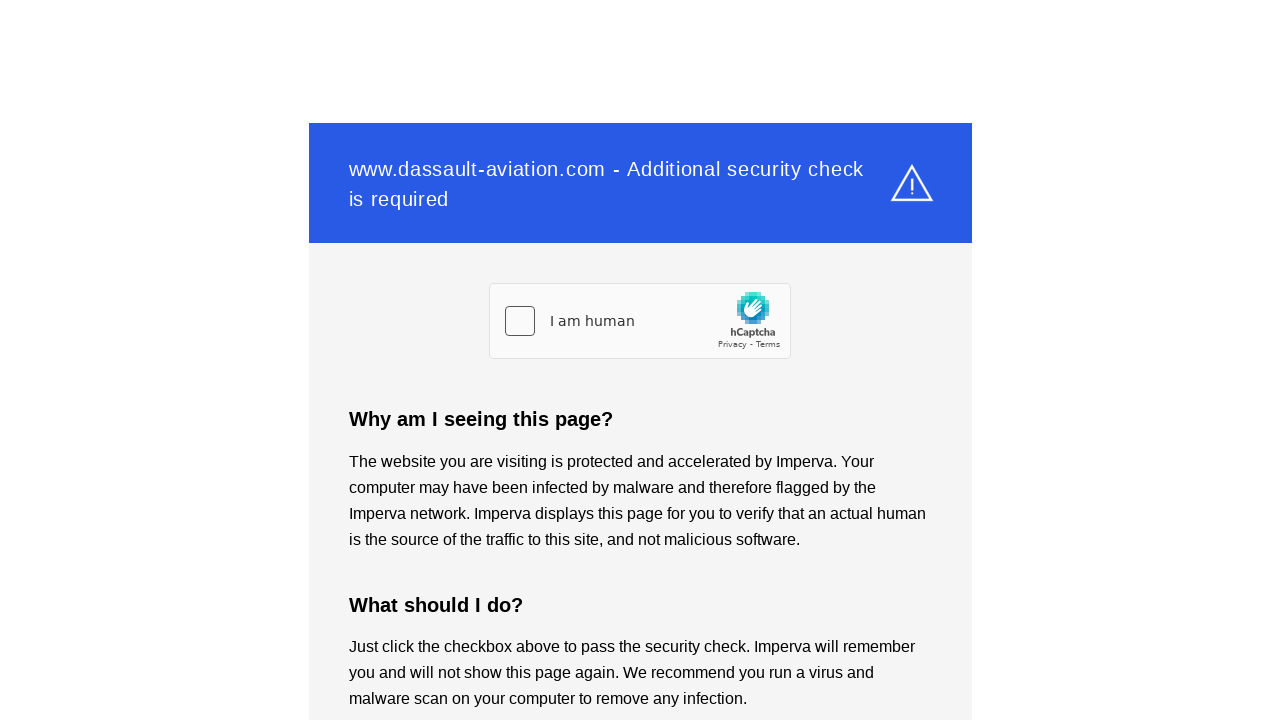

Navigated to Dassault Aviation passion page
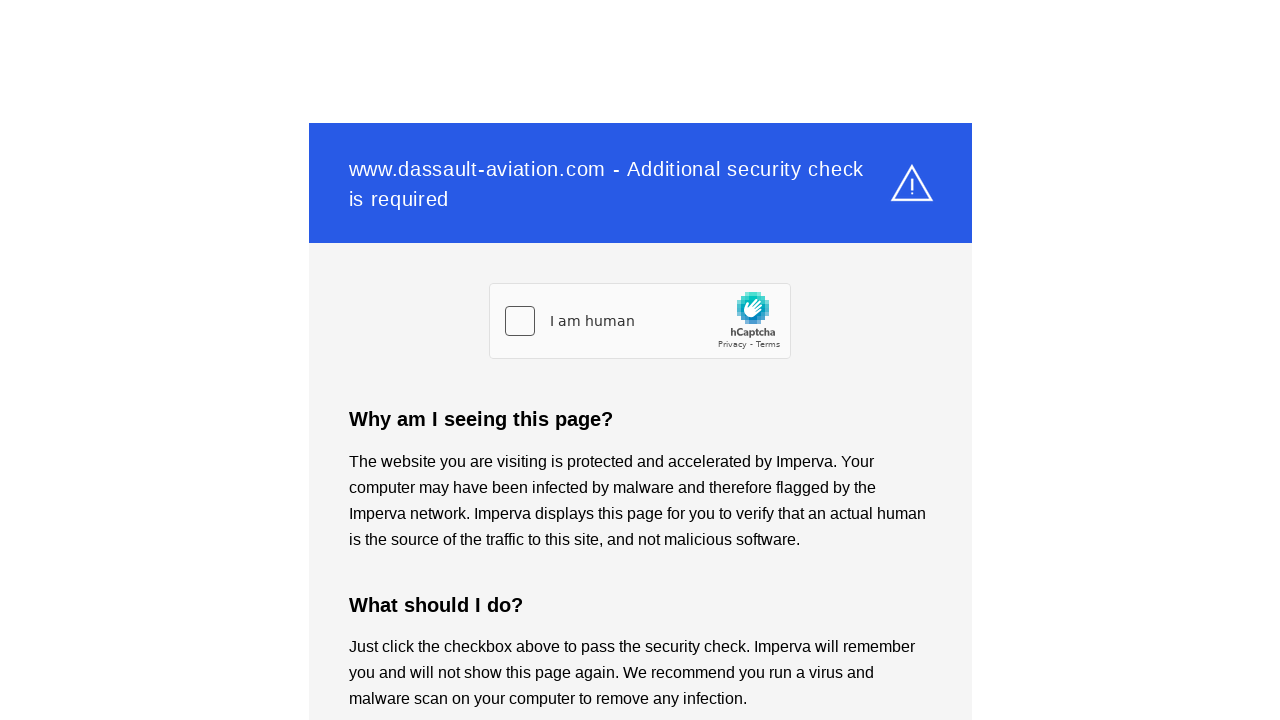

Navigated back to group page using browser back button
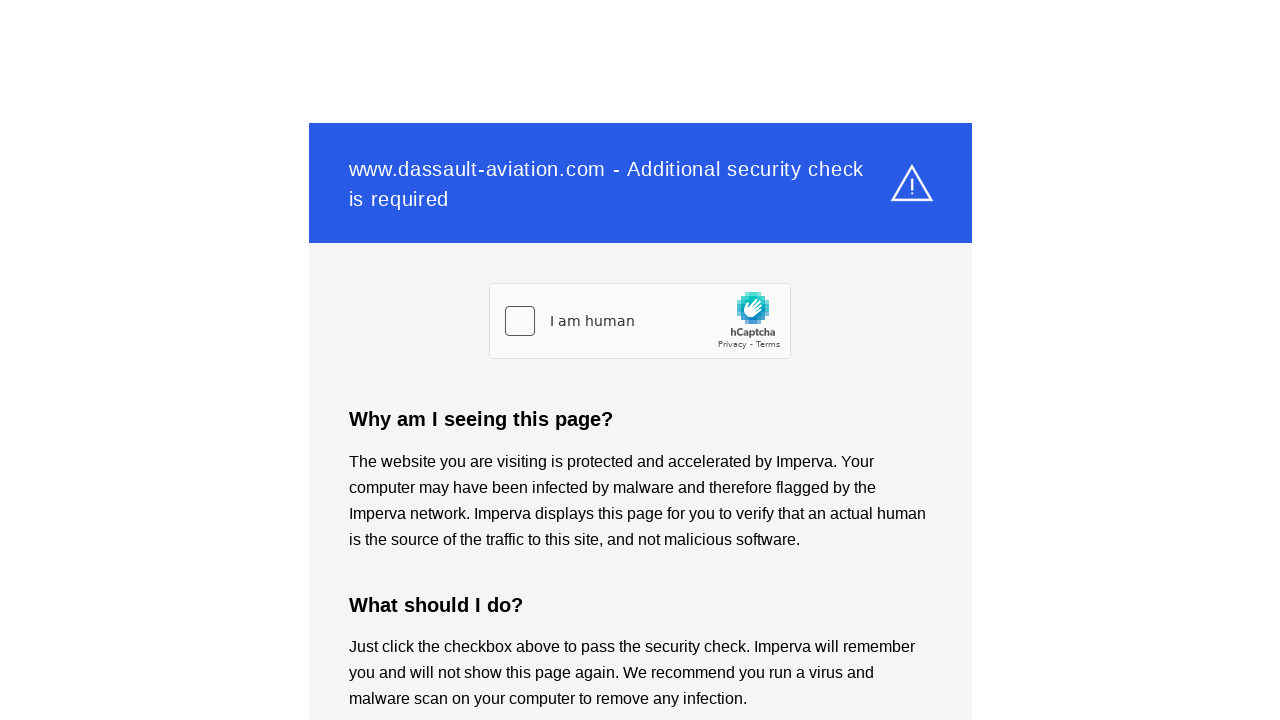

Navigated forward to passion page using browser forward button
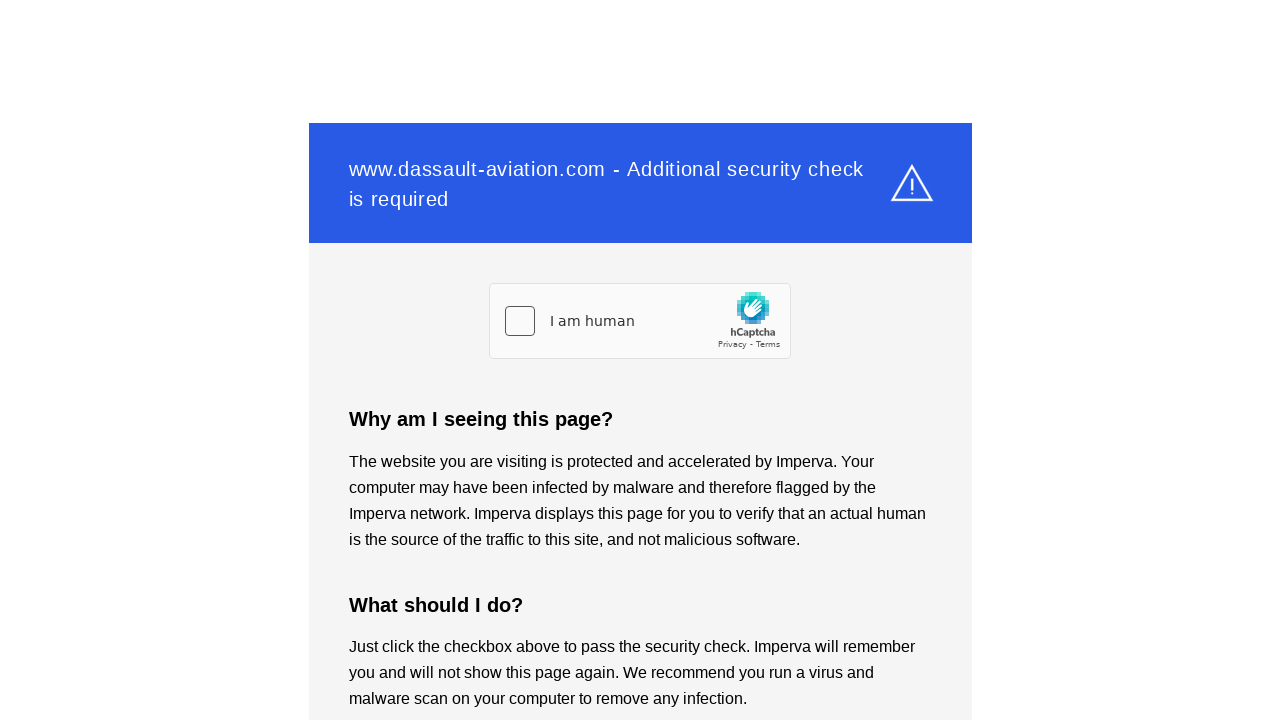

Refreshed the current passion page
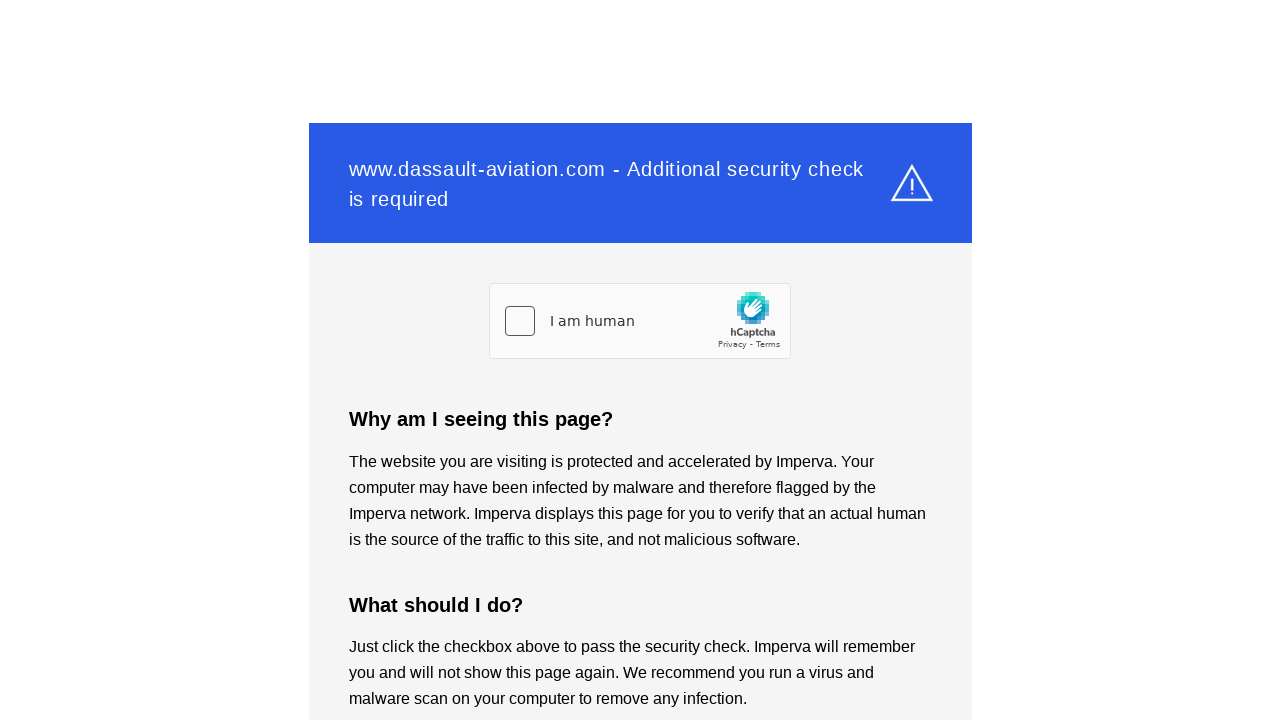

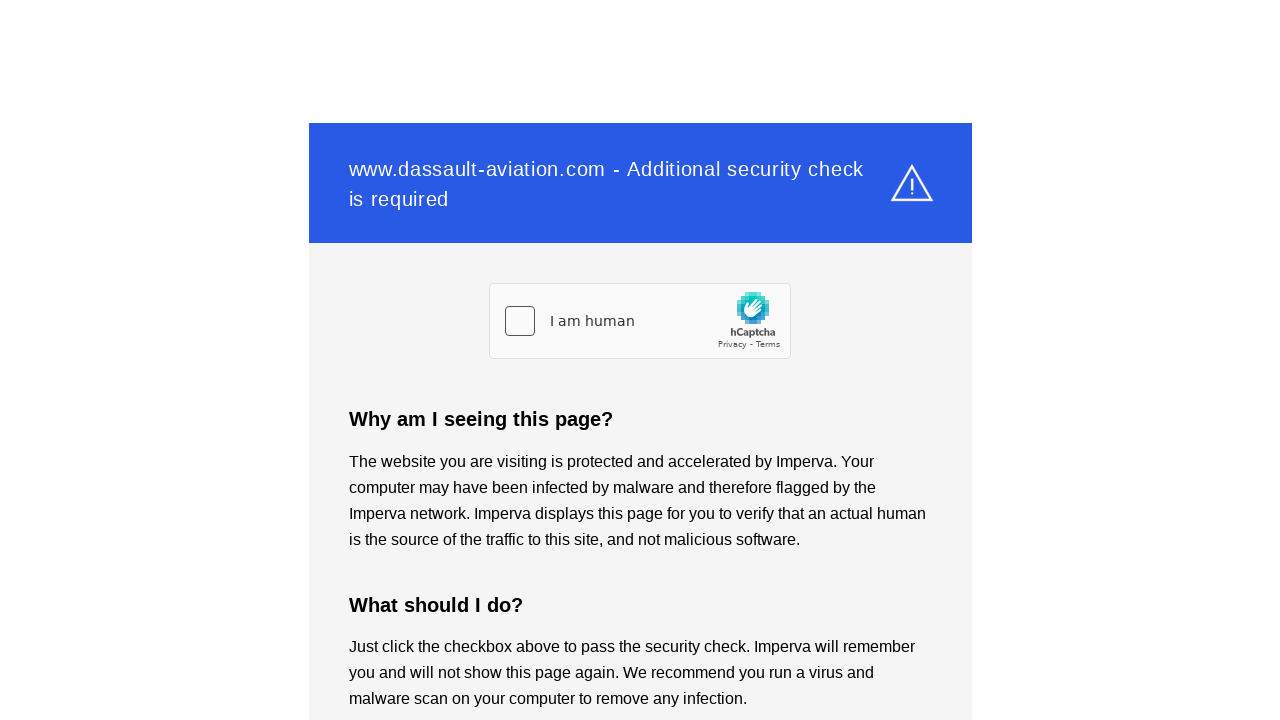